Tests searching for an individual profile on the NFA BASIC website by clicking the Individual tab, entering first and last name, and submitting the search form to verify results are displayed.

Starting URL: https://www.nfa.futures.org/BasicNet/#profile

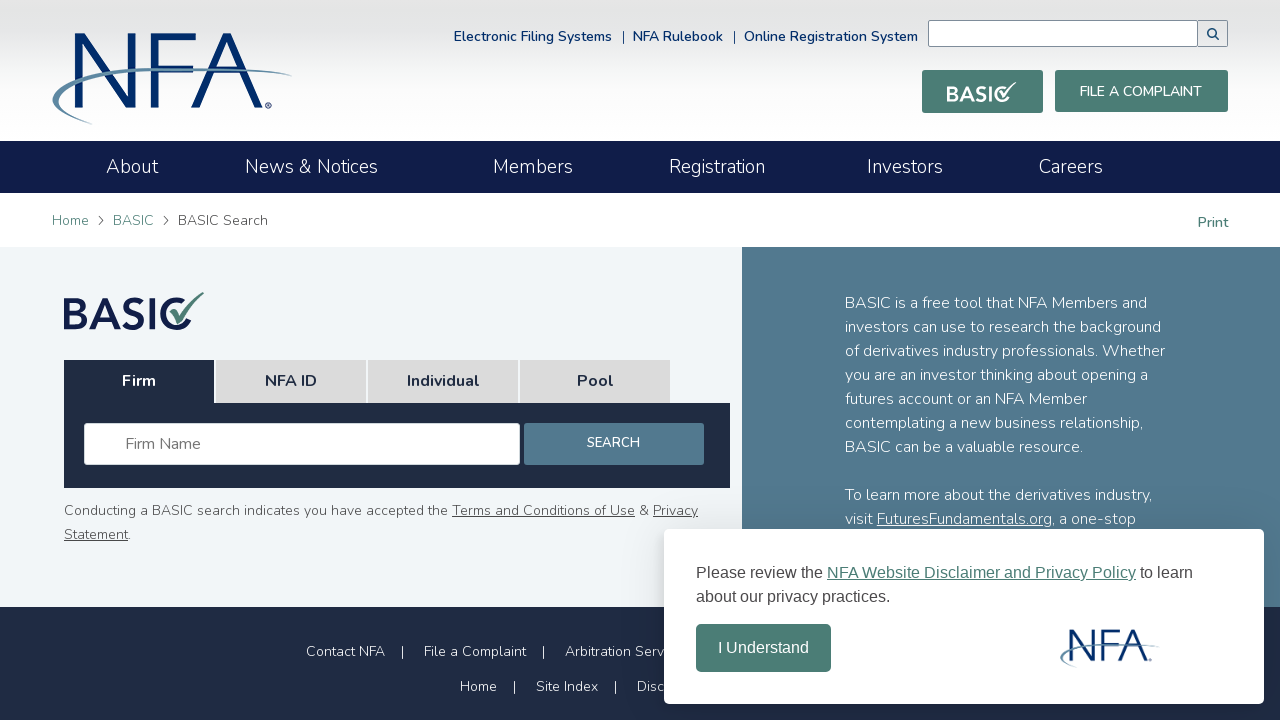

Waited for page to load (2 seconds)
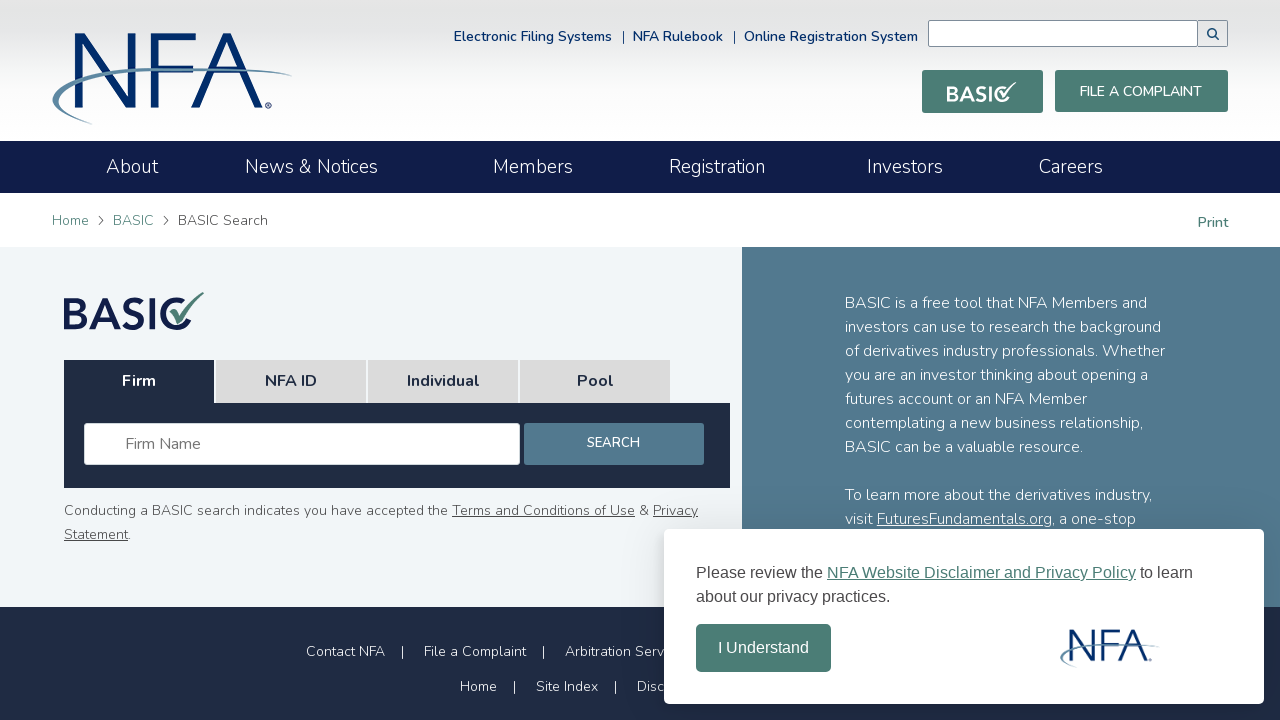

Individual tab became visible
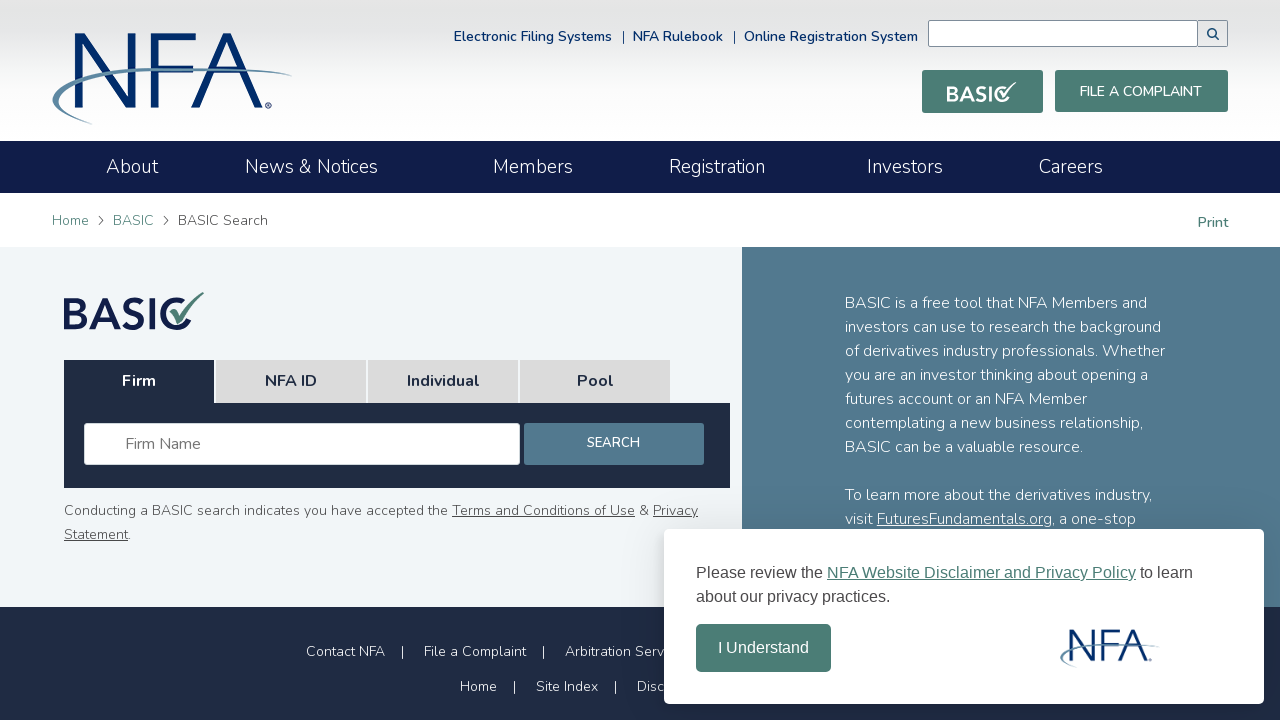

Clicked Individual tab at (443, 382) on xpath=//ul[@id='landing_search_tabs']//a[contains(text(), 'Individual')]
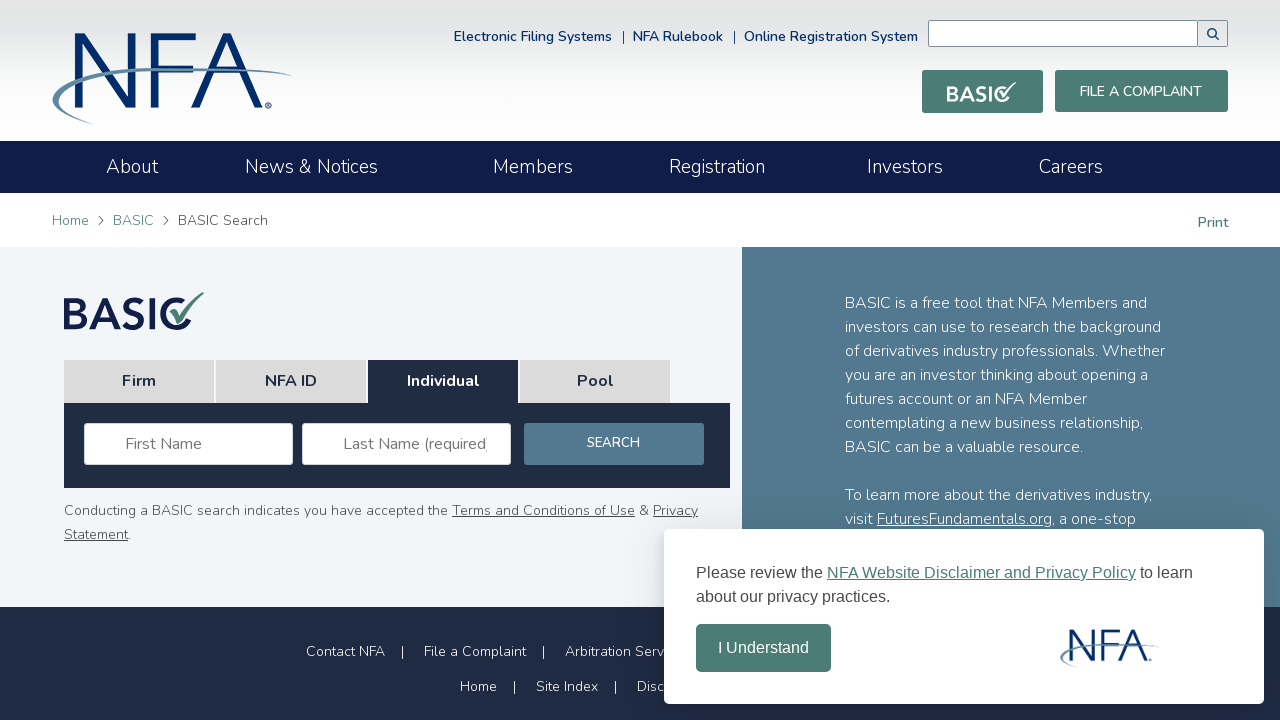

Waited for tab transition (500ms)
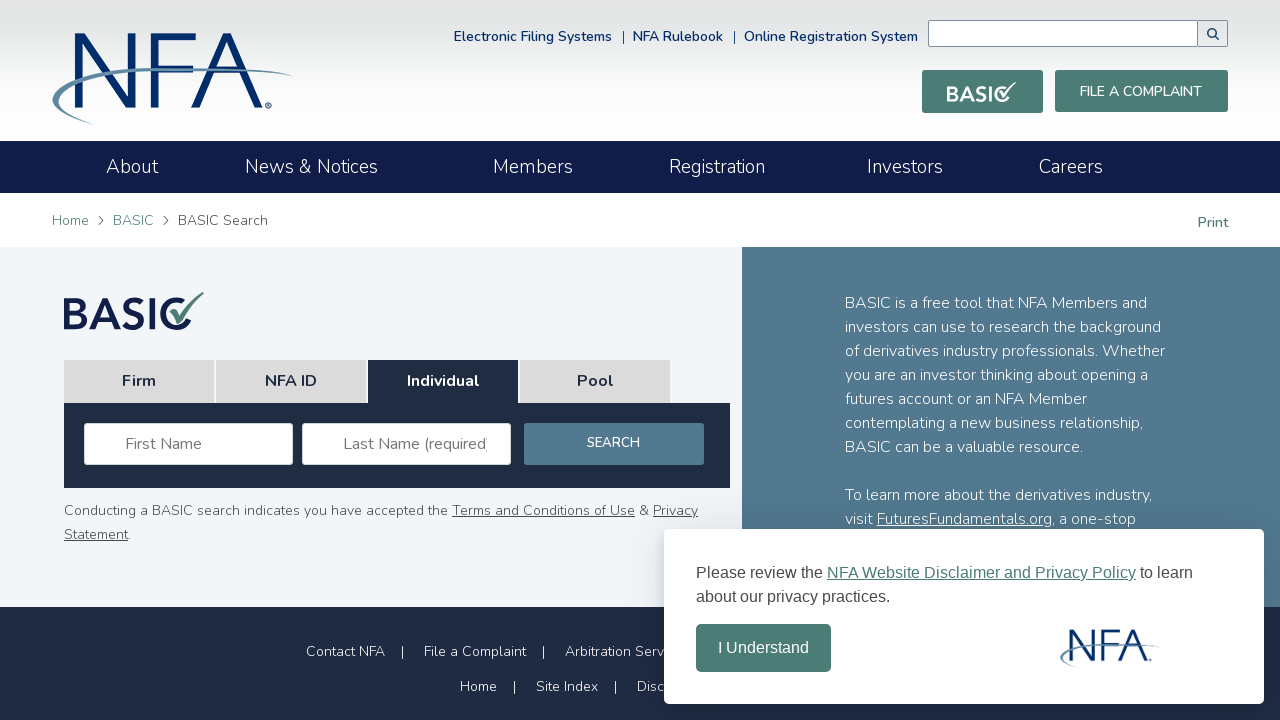

First name input field became visible
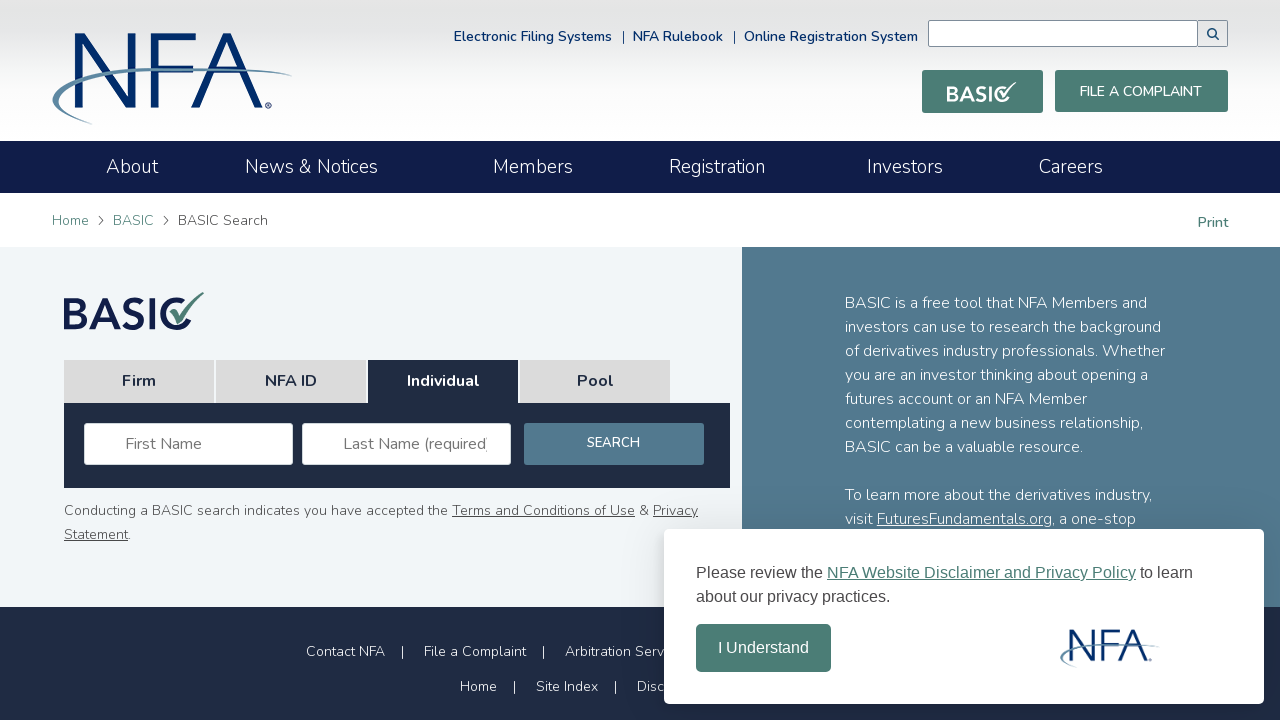

Entered 'Michael' in first name field on #fname_in_lsearch_tabs
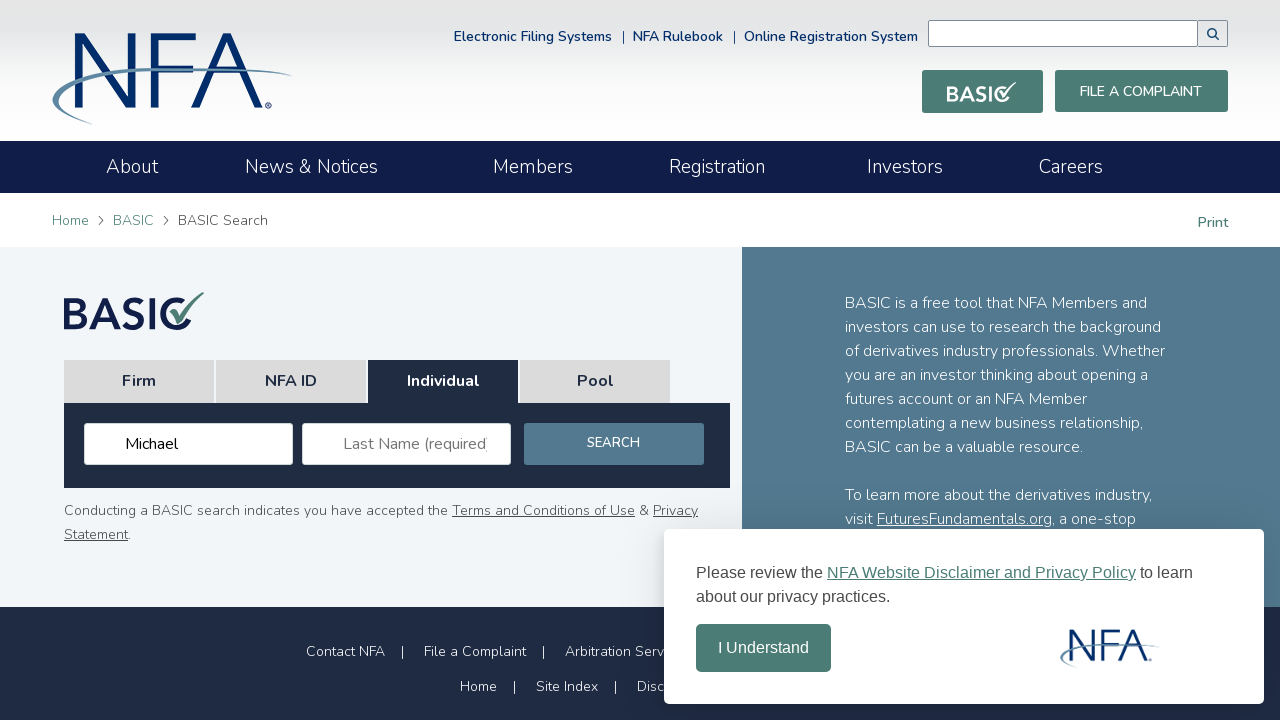

Last name input field became visible
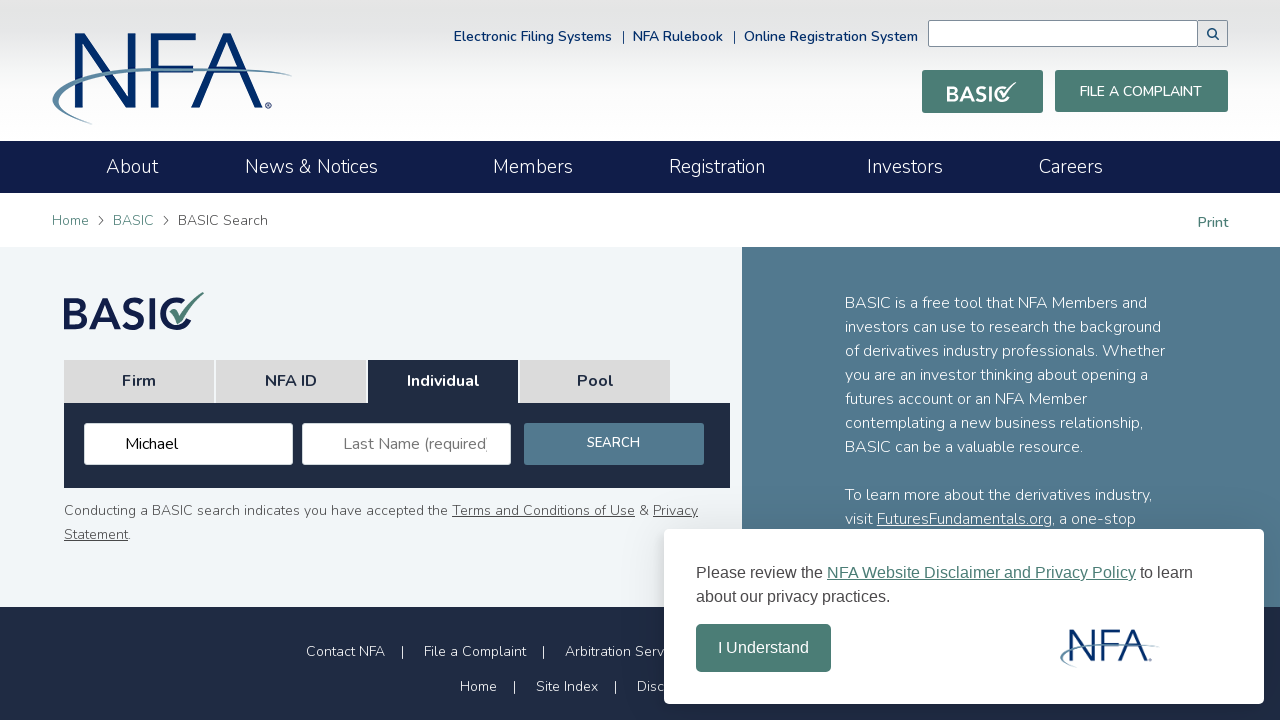

Entered 'Johnson' in last name field on xpath=//div[@id='individual']//input[@placeholder='Last Name (required)']
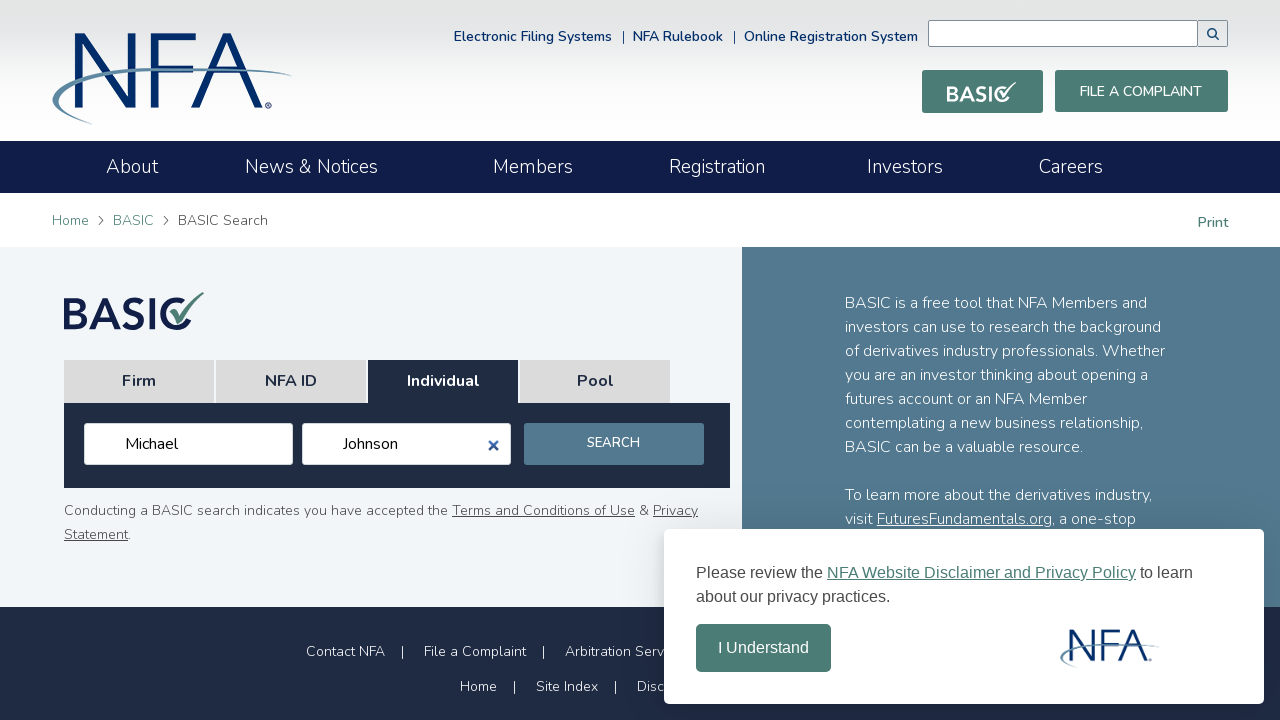

Search button became visible
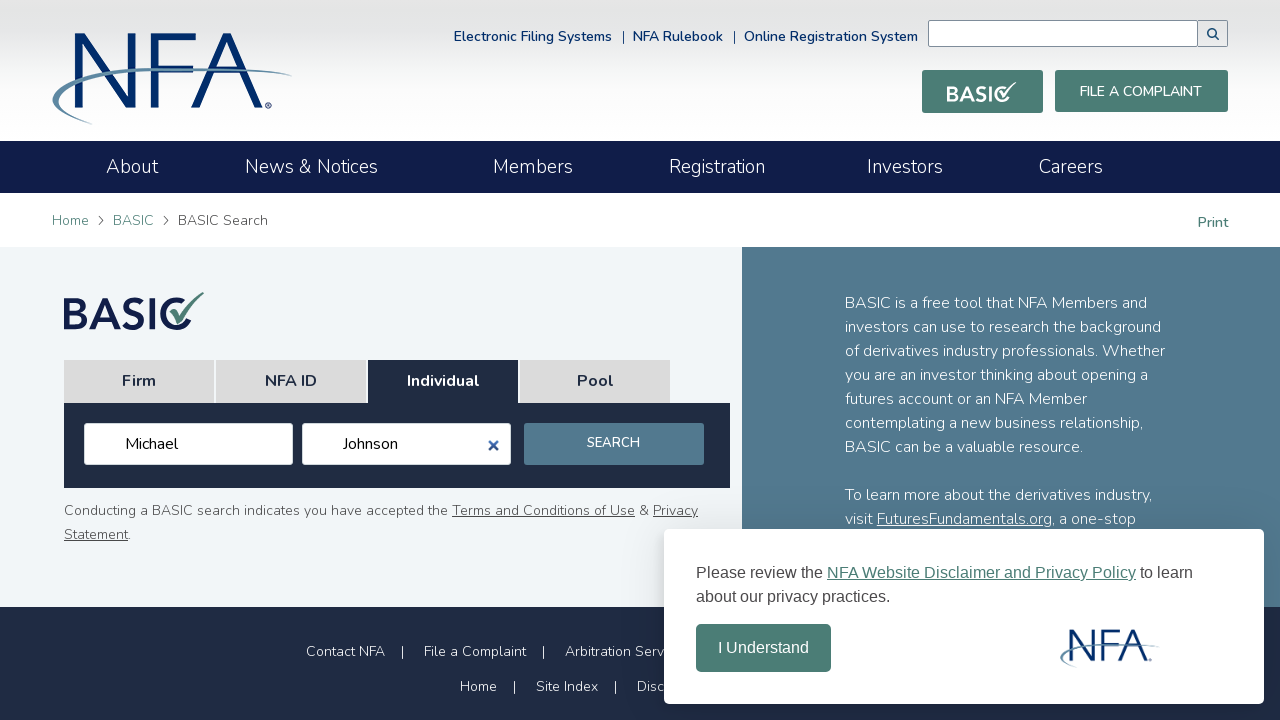

Clicked Search button to submit form at (614, 444) on xpath=//div[@id='individual']//button[contains(text(), 'Search')]
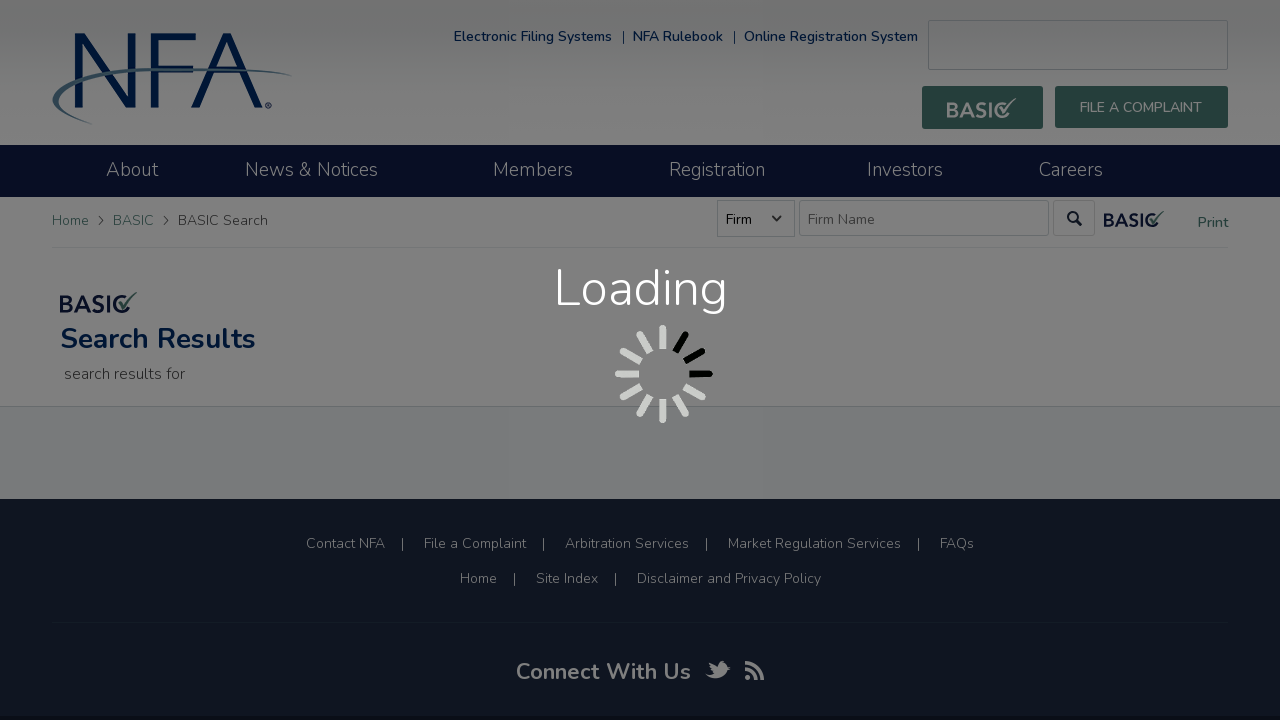

Waited for search results to load (5 seconds)
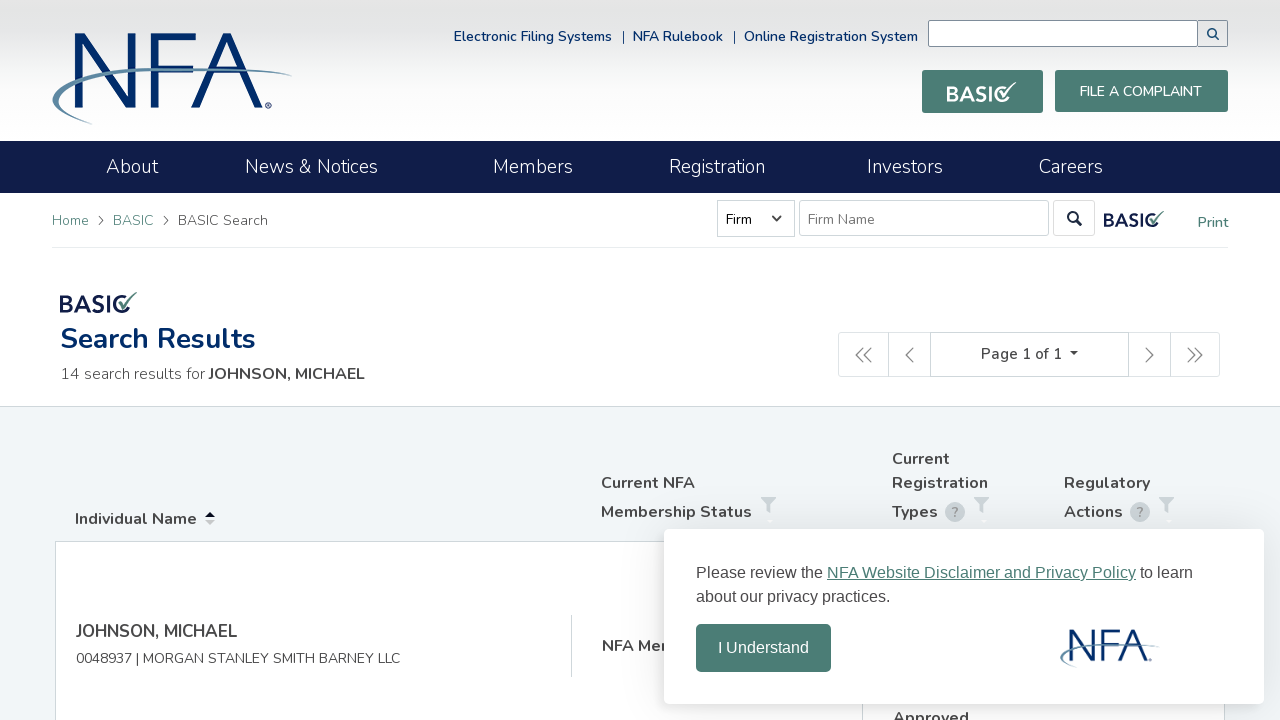

Search results table appeared
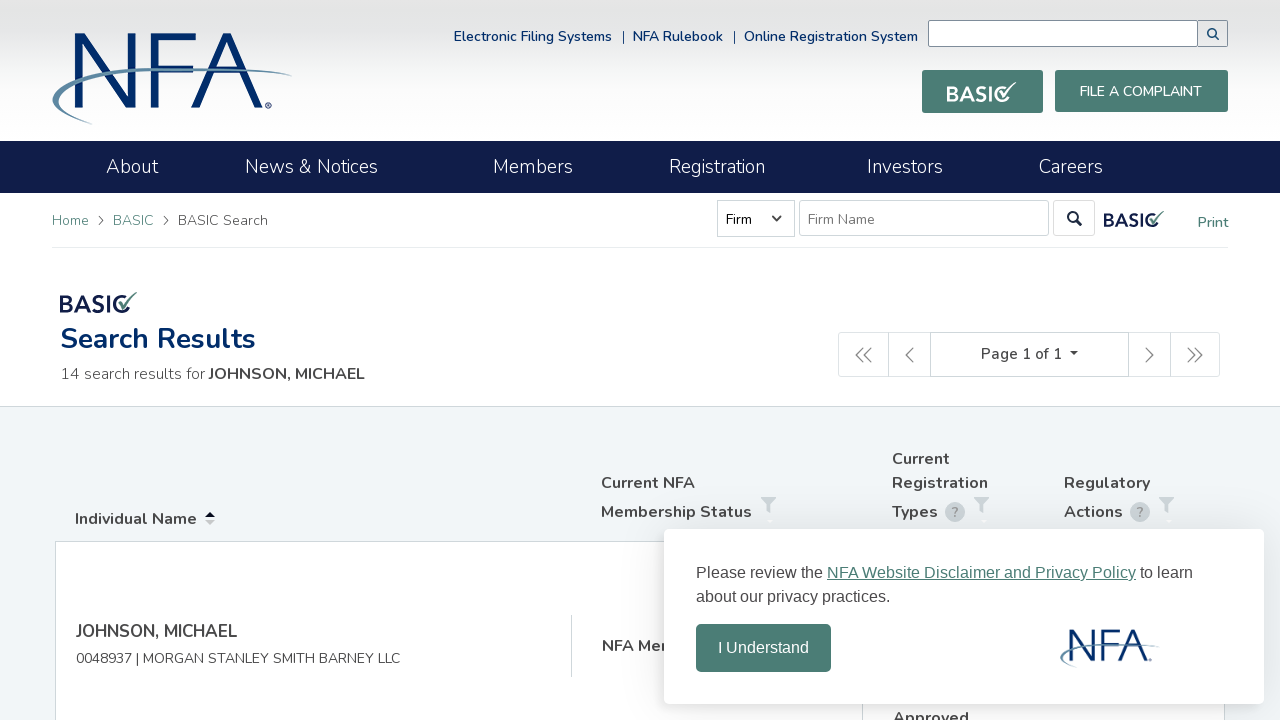

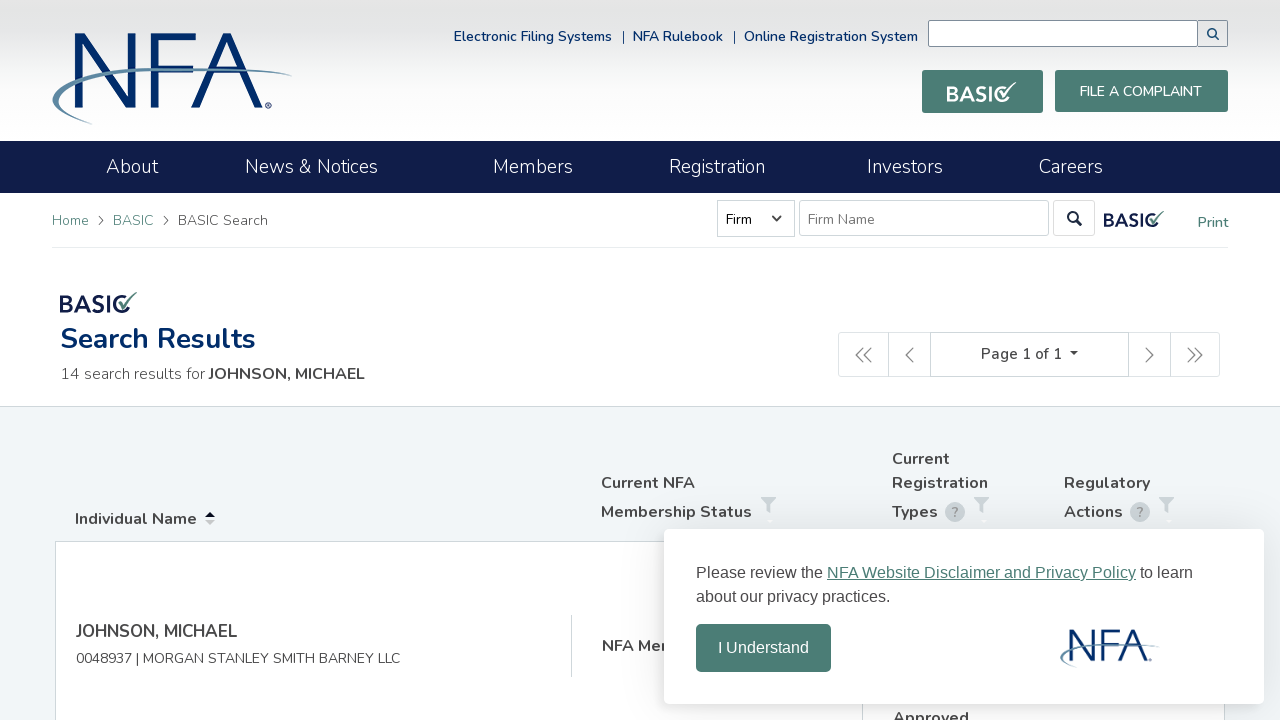